Tests keyboard modifier functionality by performing a Shift+Click on the Downloads link to open it in a new window

Starting URL: https://www.selenium.dev/

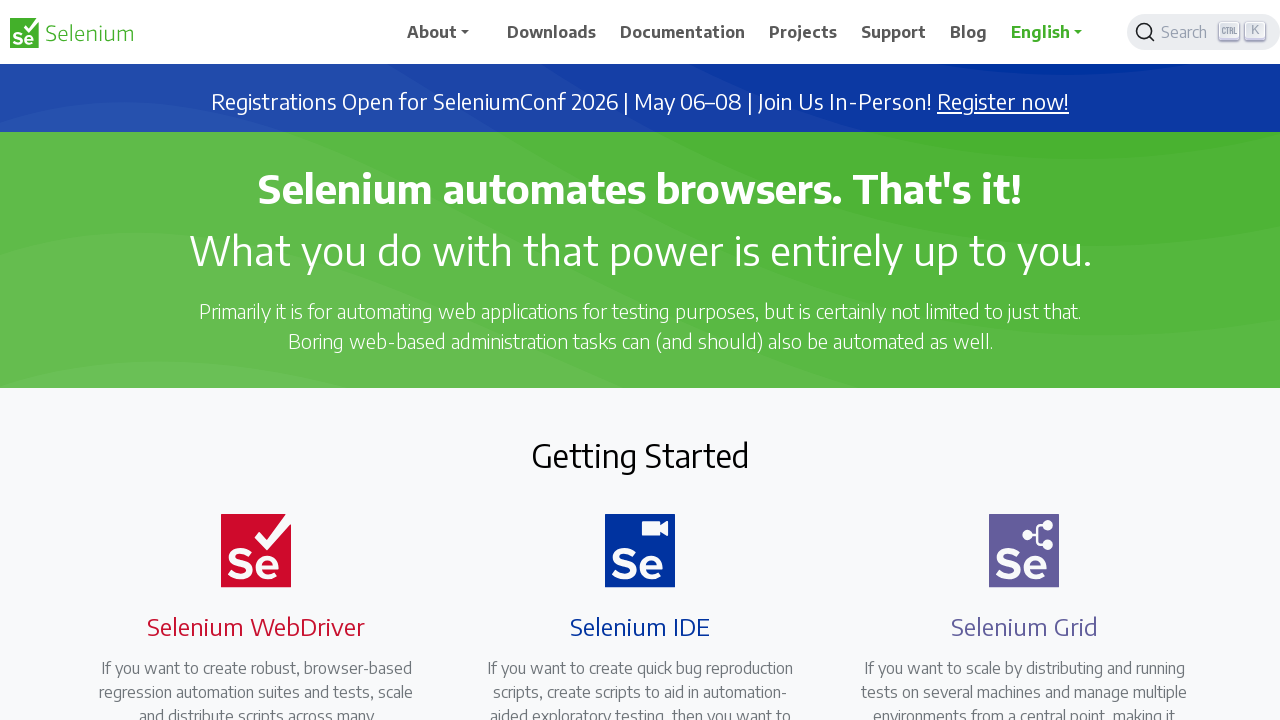

Located Downloads link using XPath selector
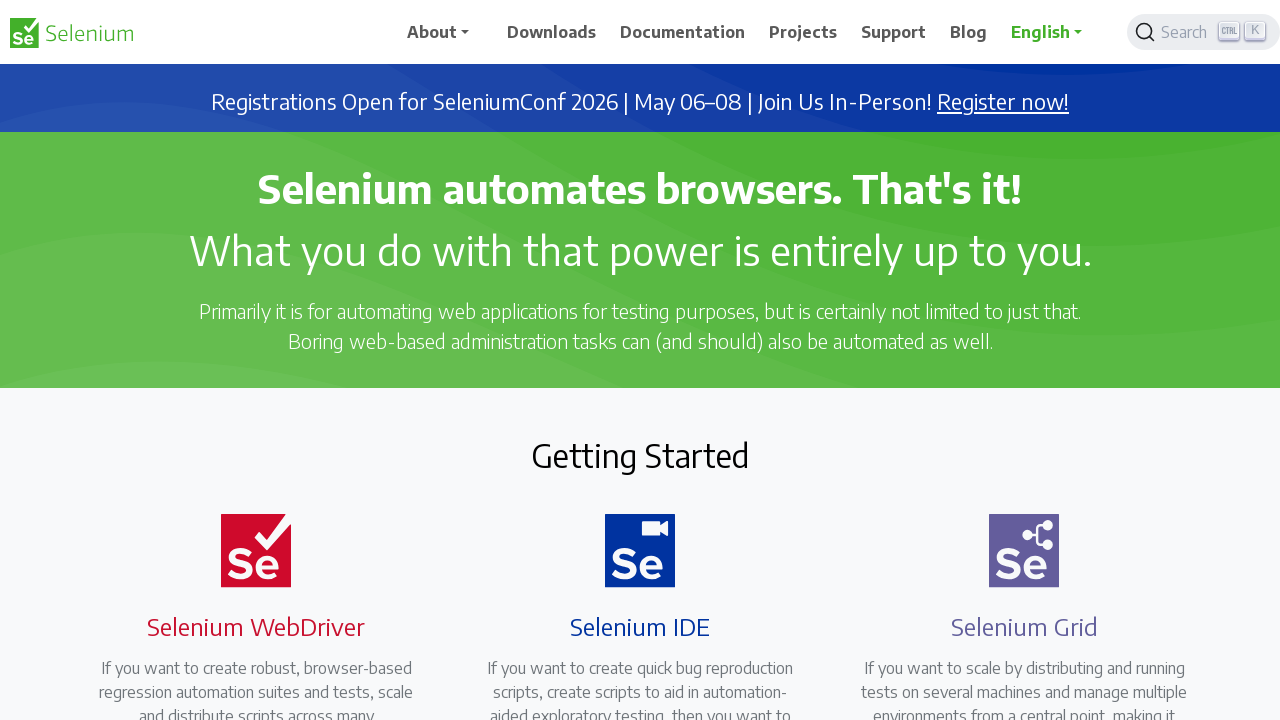

Performed Shift+Click on Downloads link to open in new window at (552, 32) on xpath=//a[.='Downloads']
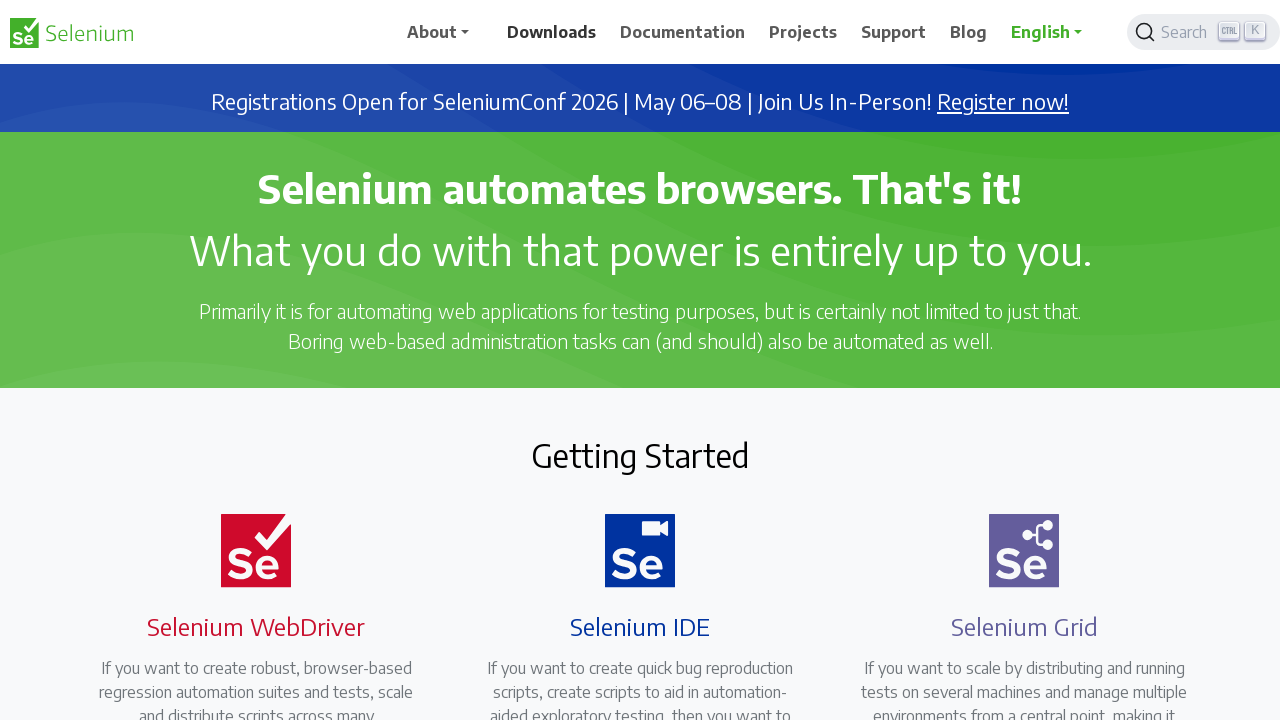

Waited 3 seconds for new window/tab to open
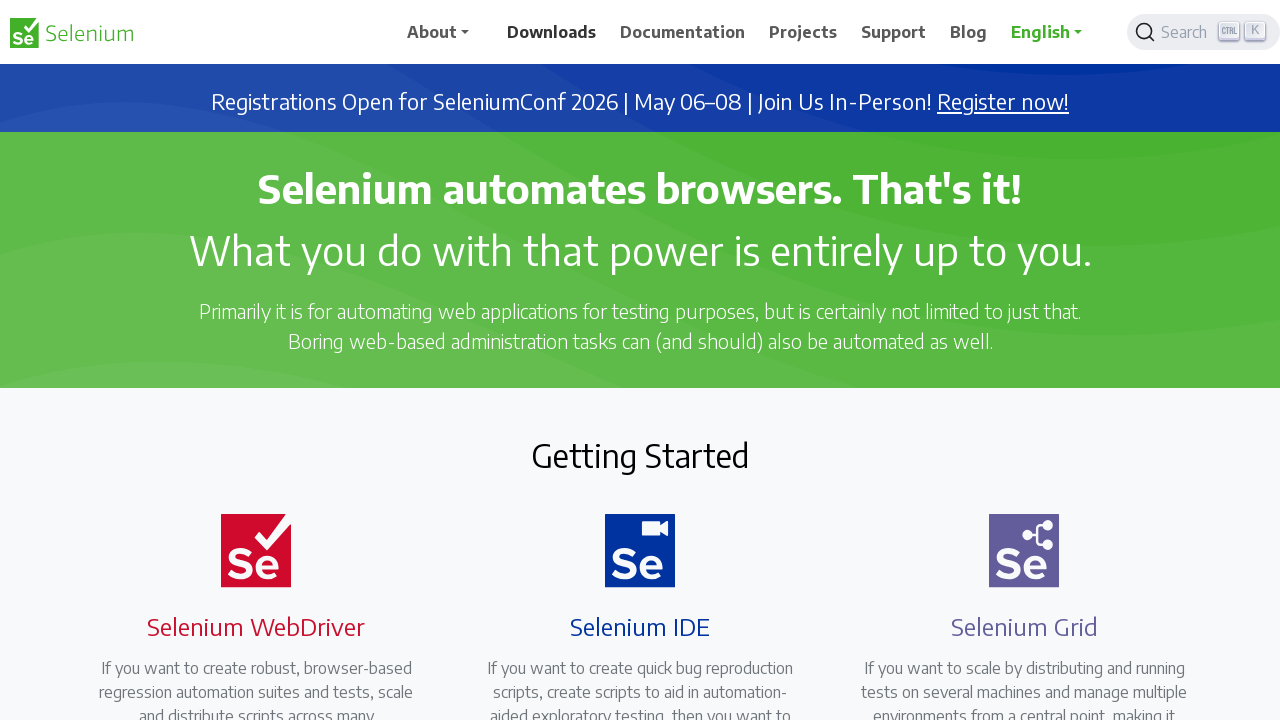

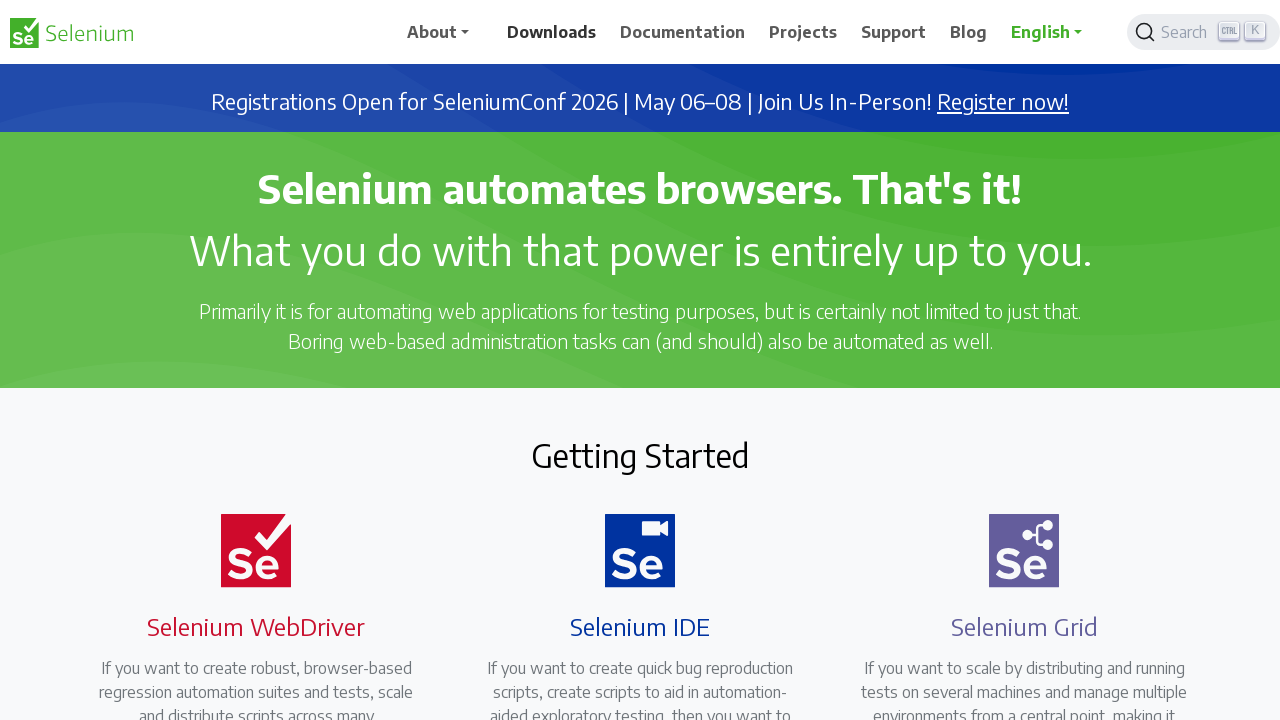